Tests checking a specific checkbox by its label text

Starting URL: https://the-internet.herokuapp.com/checkboxes

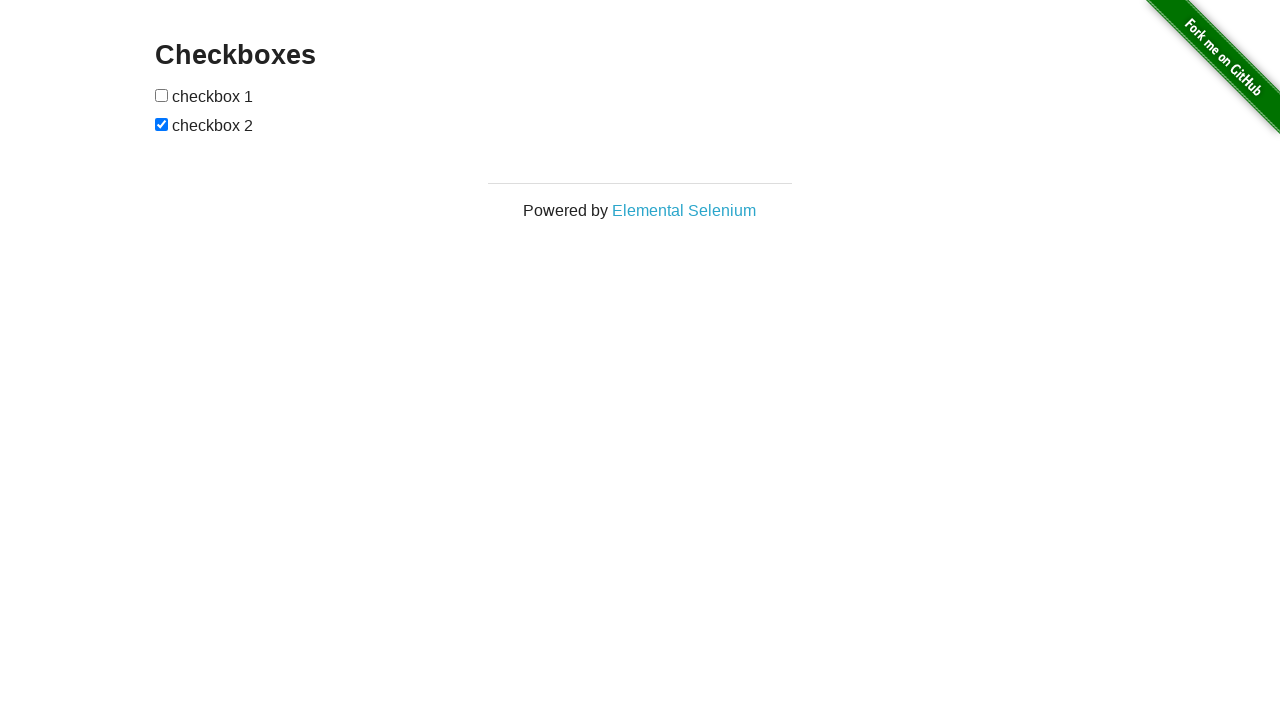

Navigated to checkboxes page
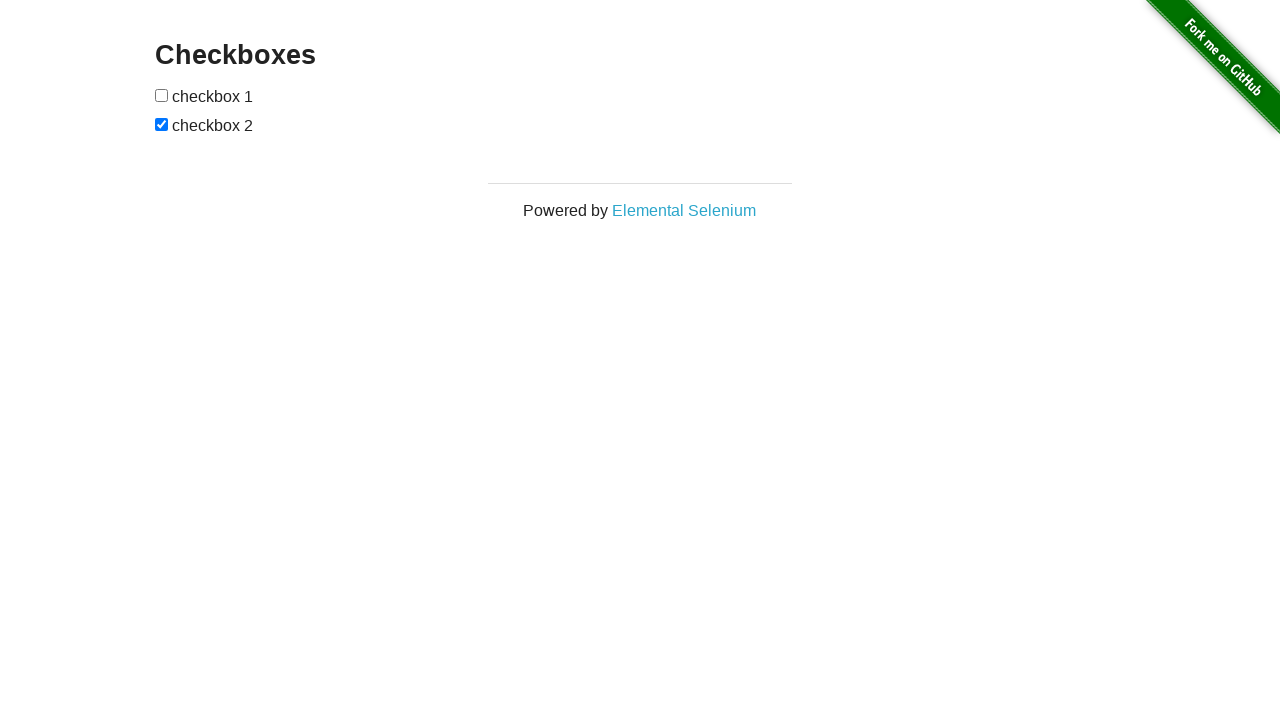

Checked the first checkbox by label at (162, 95) on input[type='checkbox']:first-of-type
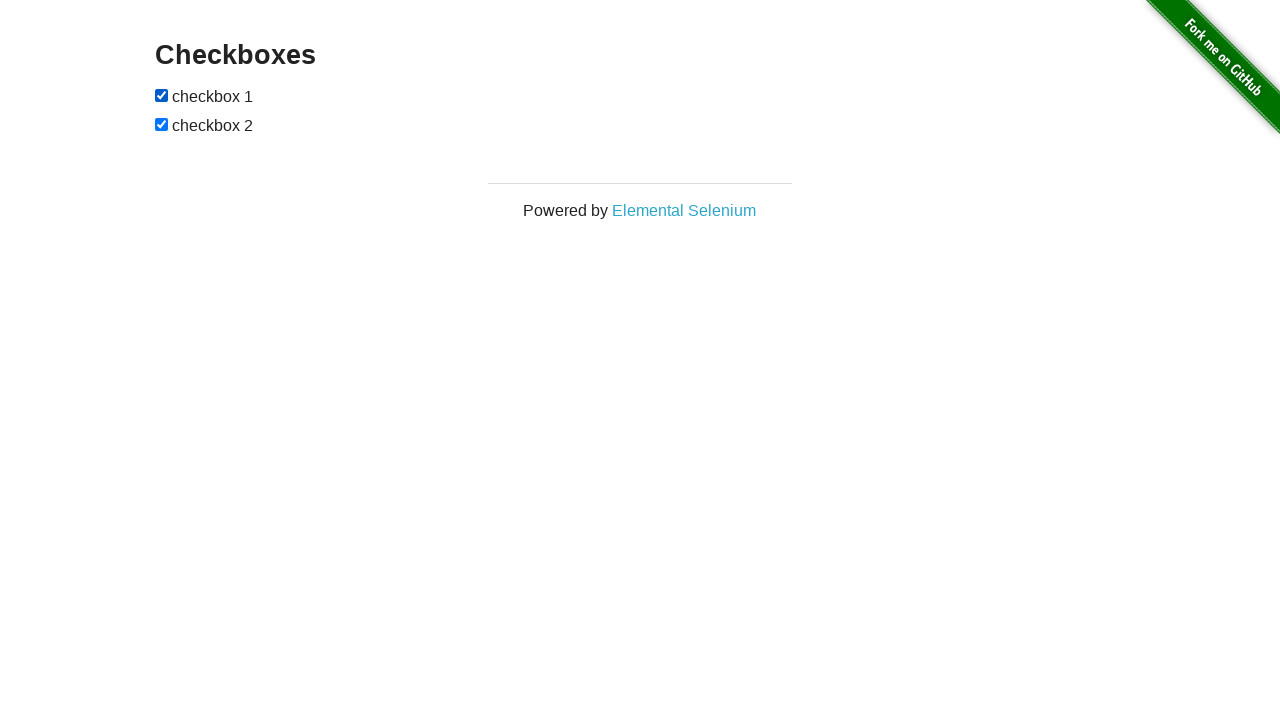

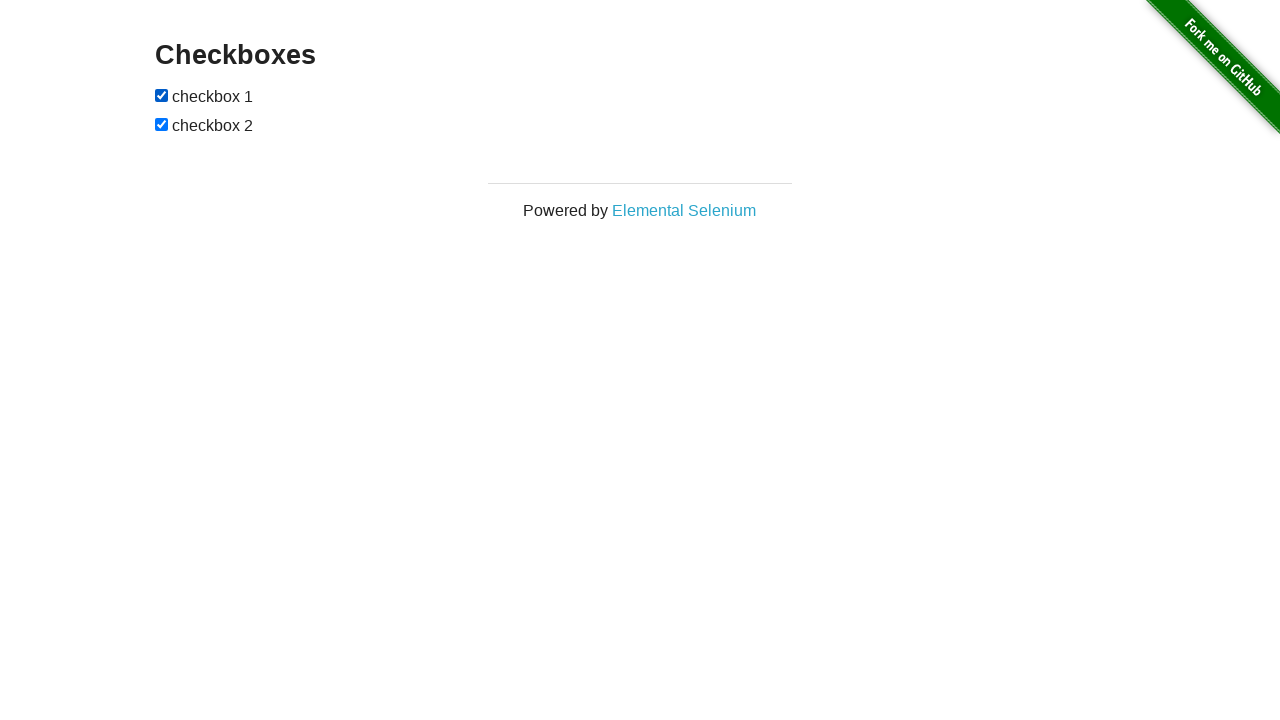